Tests GitHub's advanced search form by filling in search term, repository owner, date filter, and language selection fields, then submitting the form and waiting for results to load.

Starting URL: https://github.com/search/advanced

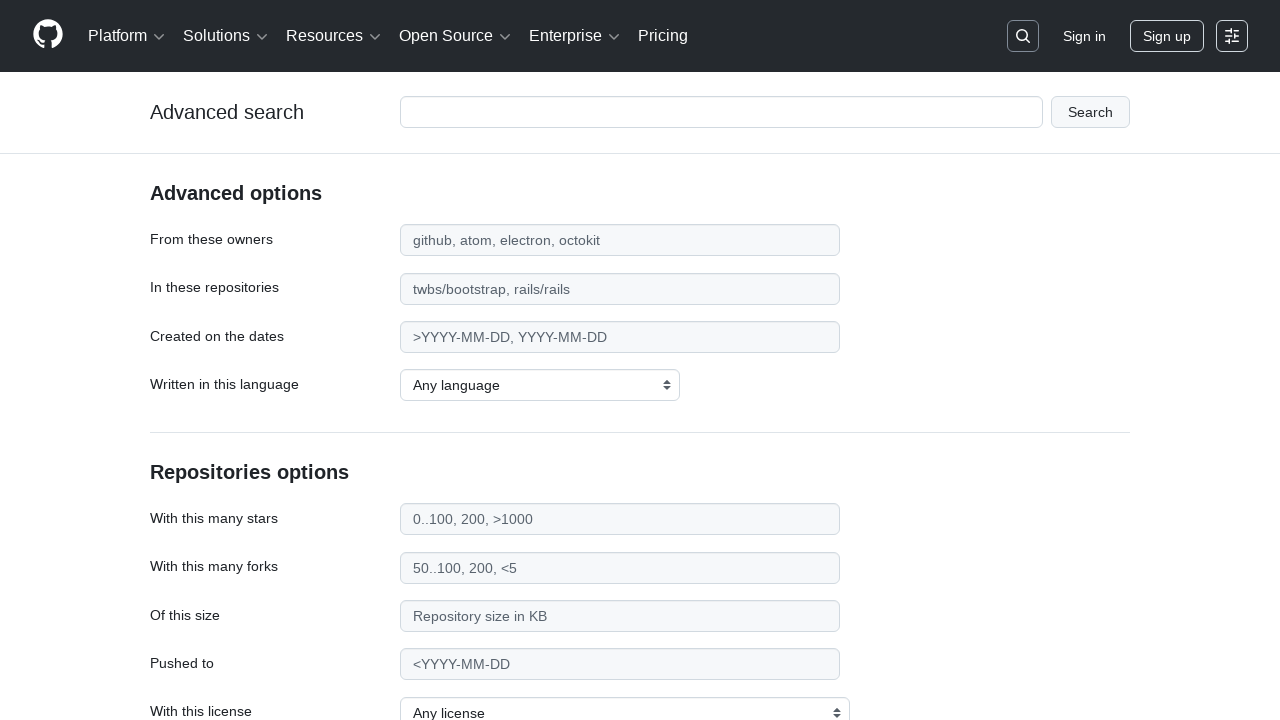

Filled search term field with 'apify-js' on #adv_code_search input.js-advanced-search-input
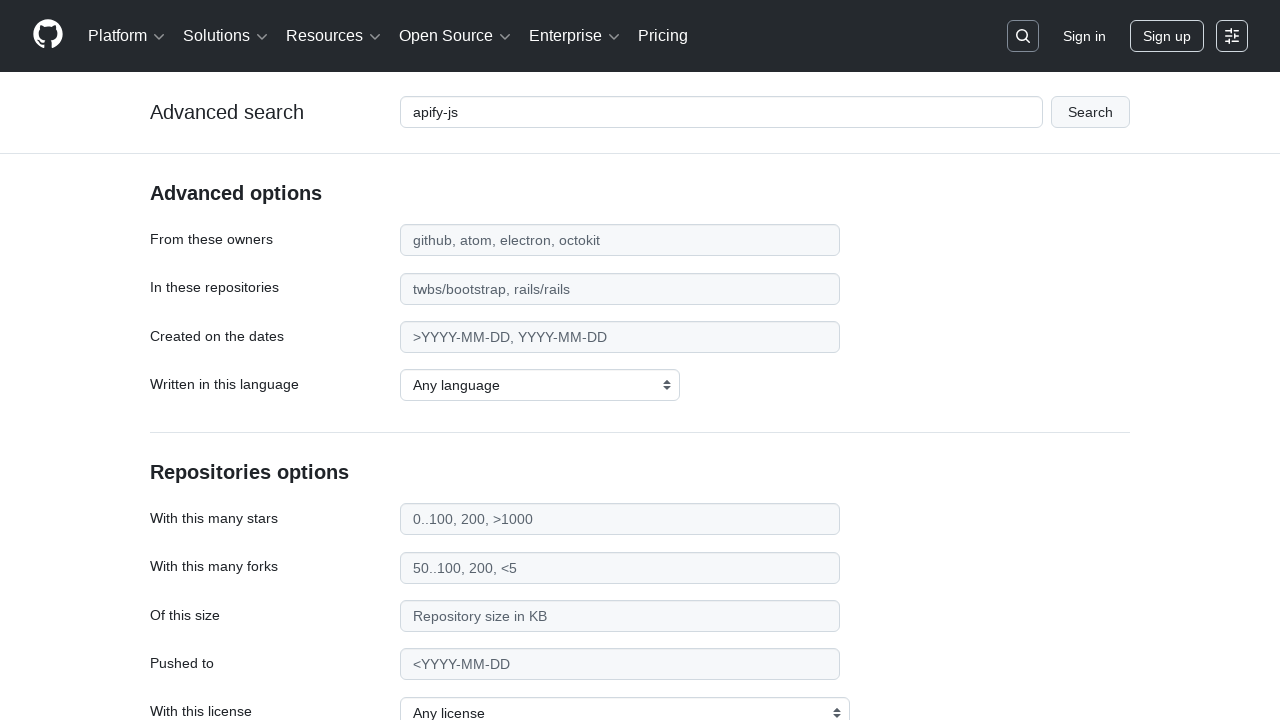

Filled repository owner field with 'apify' on #search_from
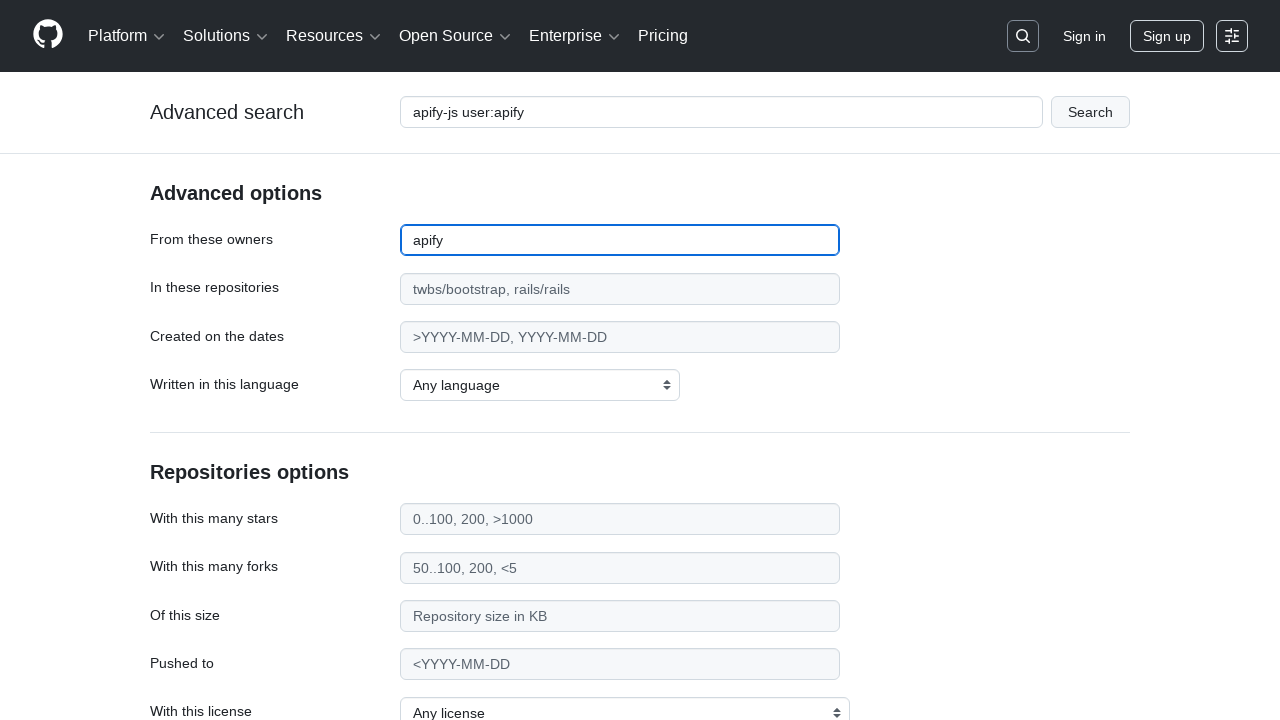

Filled date filter field with '>2015' on #search_date
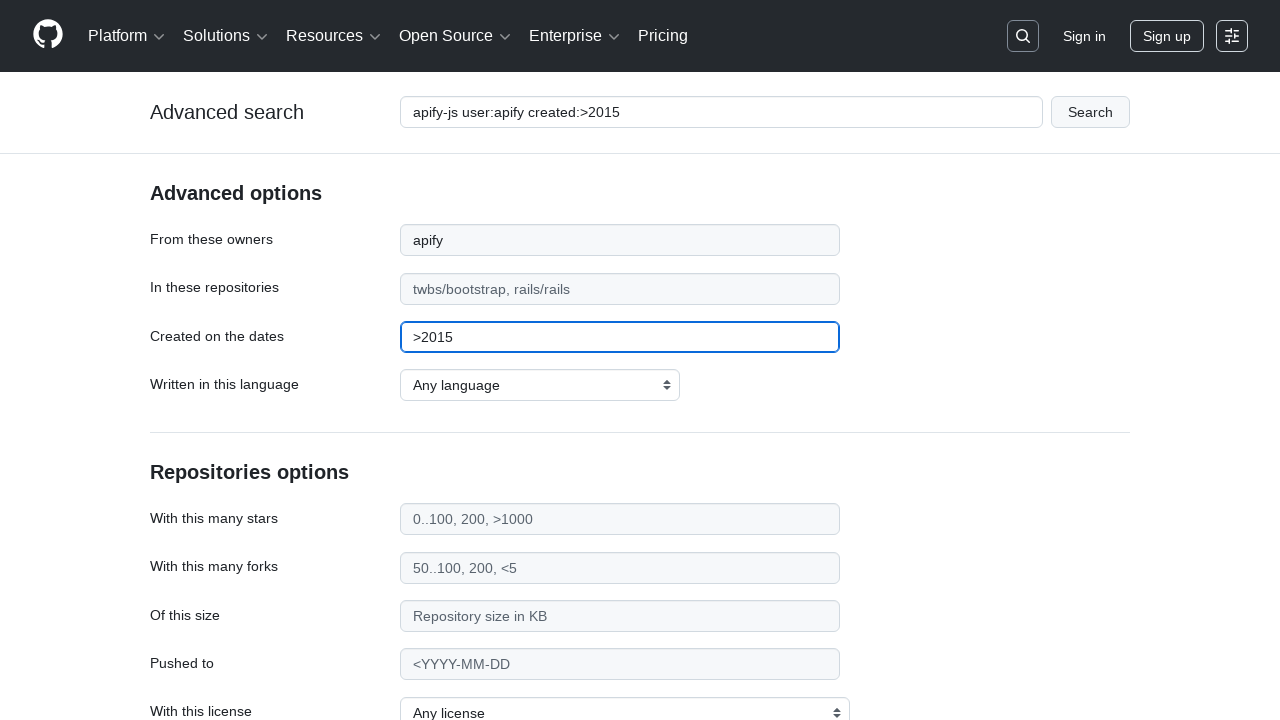

Selected JavaScript as the programming language on select#search_language
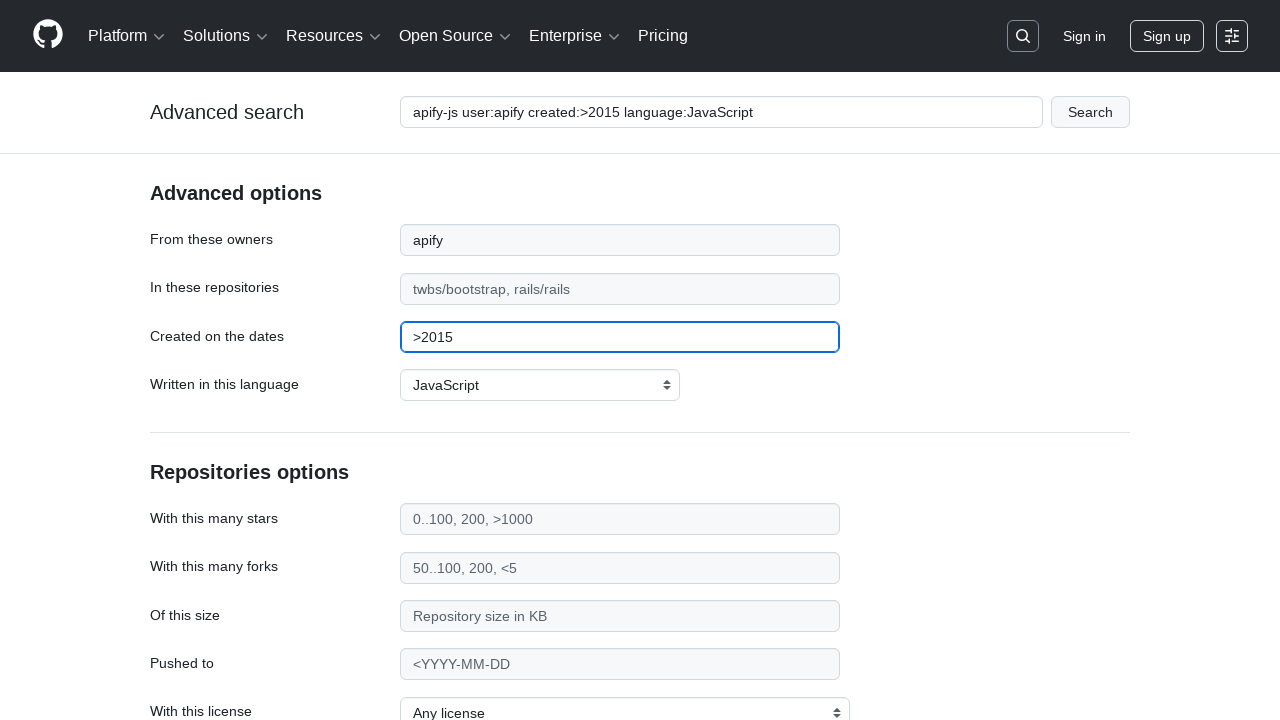

Clicked submit button to perform advanced search at (1090, 112) on #adv_code_search button[type="submit"]
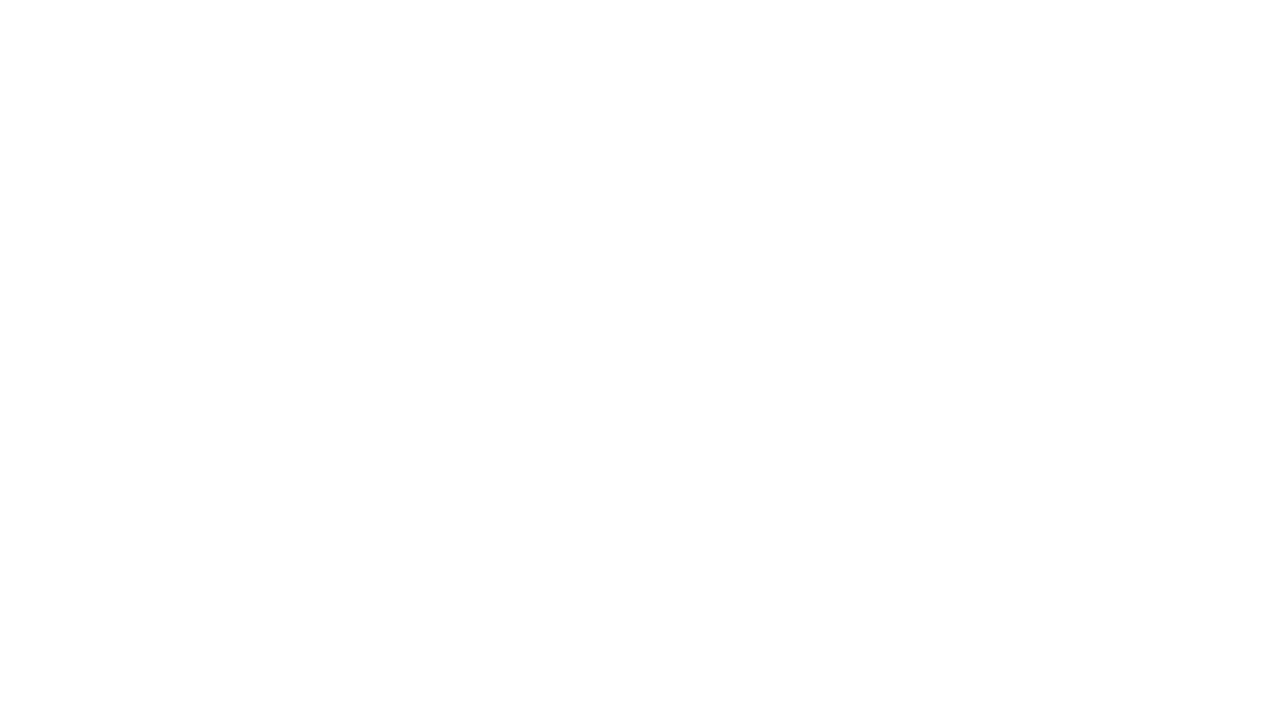

Search results page loaded successfully
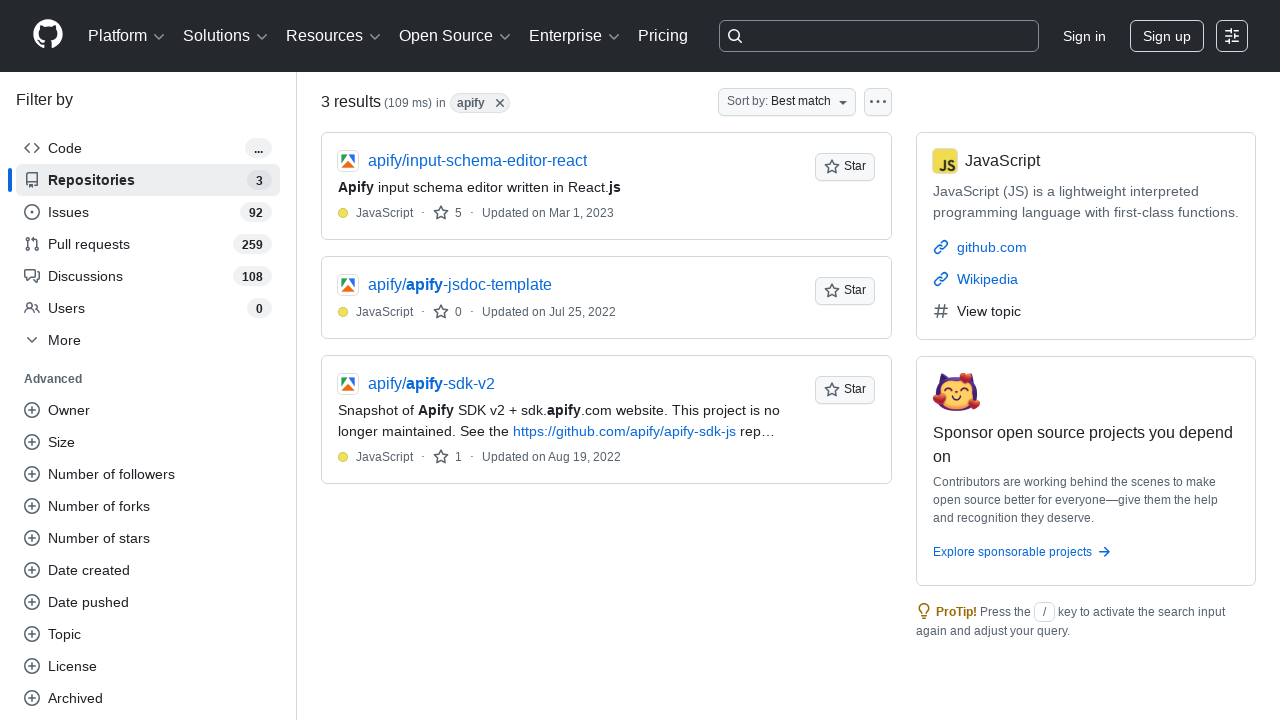

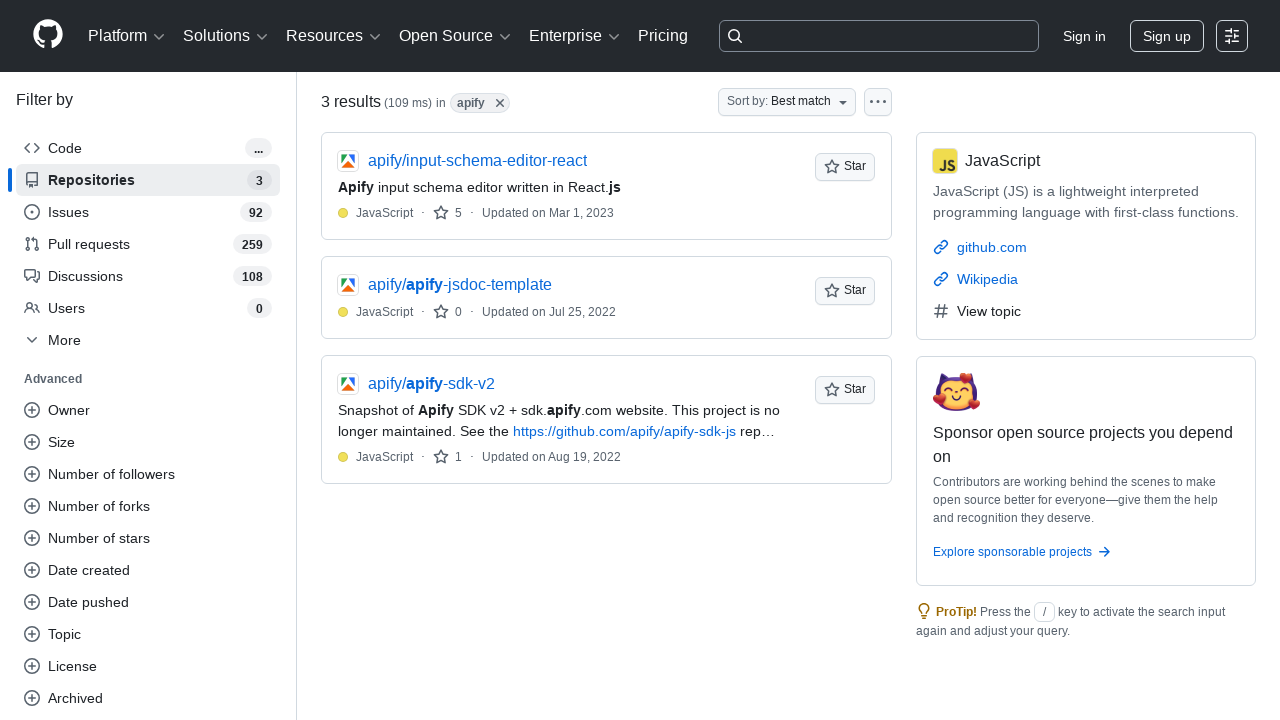